Tests browser tab handling by opening a new tab, switching between tabs, reading content from the new tab, and closing tabs

Starting URL: https://demoqa.com/browser-windows

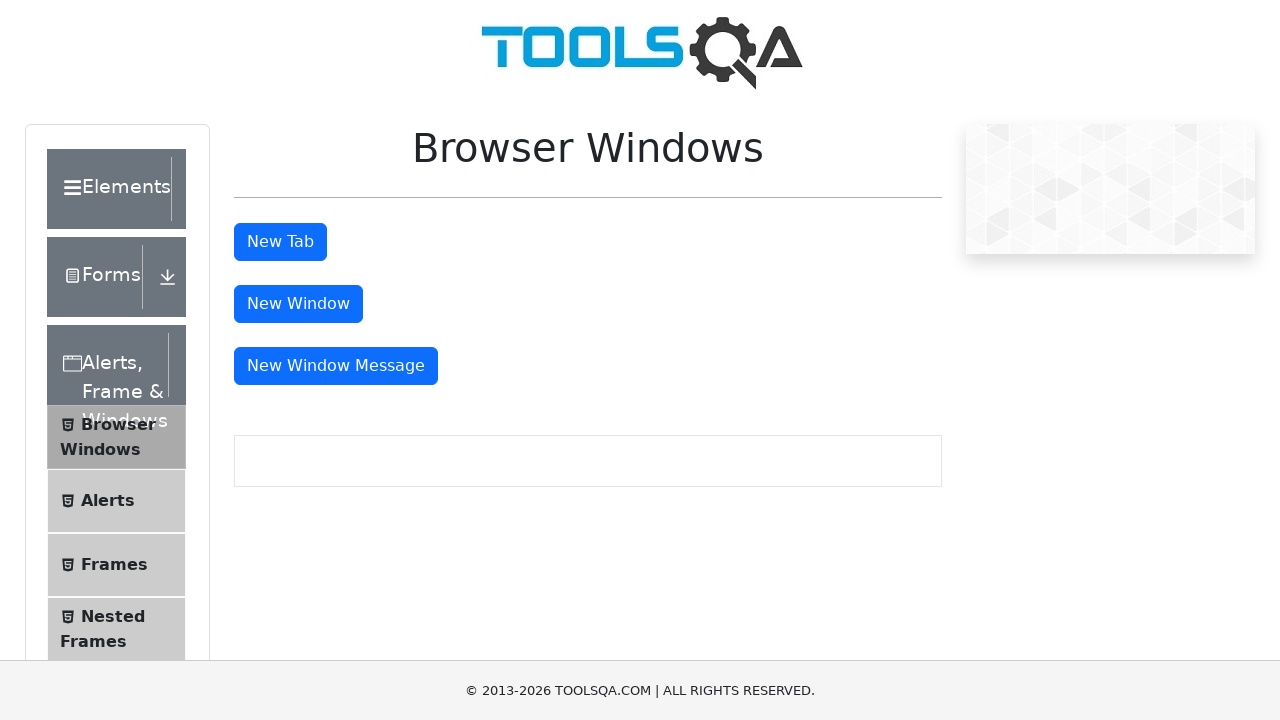

Scrolled down 3000 pixels to reveal tab button
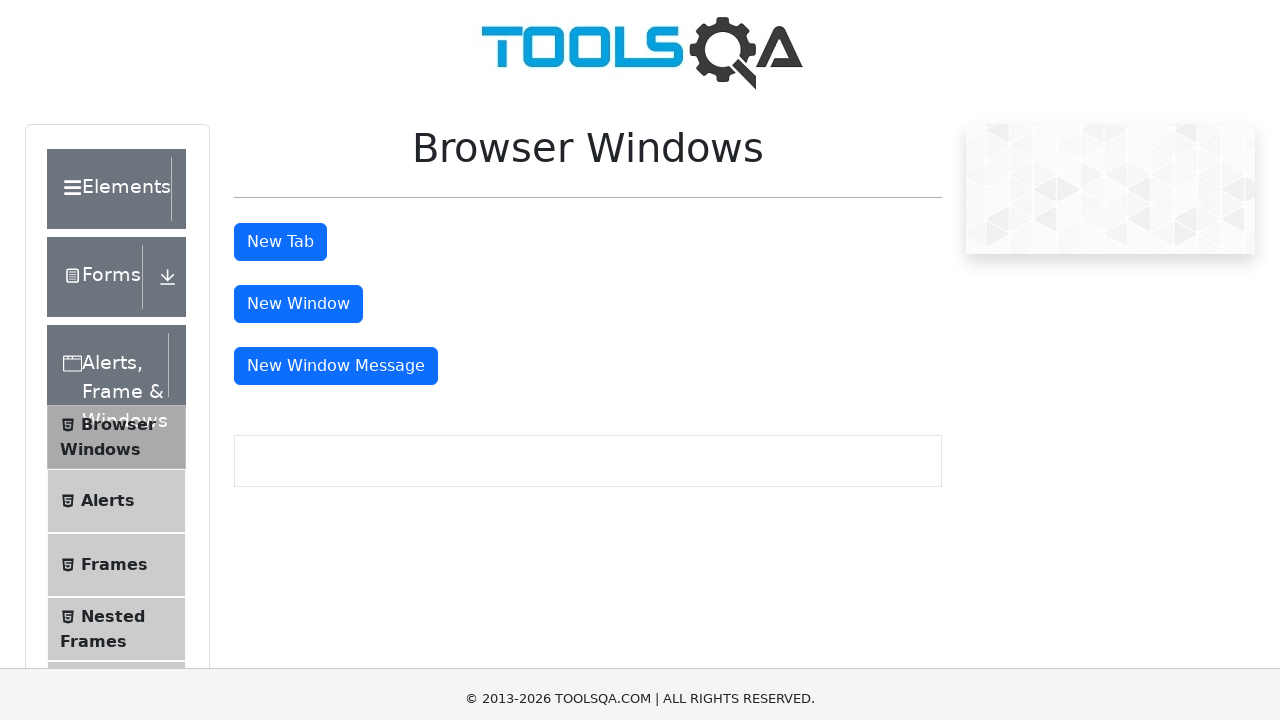

Clicked 'New Tab' button to open a new tab at (280, 19) on #tabButton
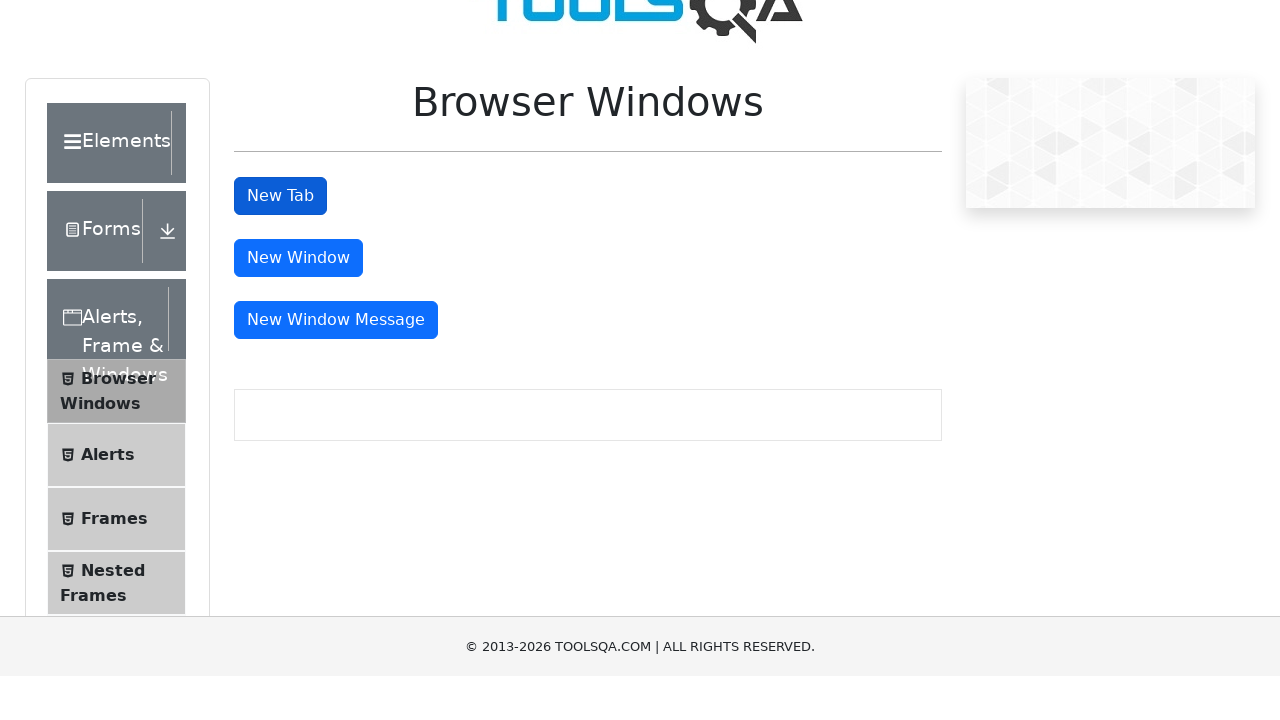

New tab loaded successfully
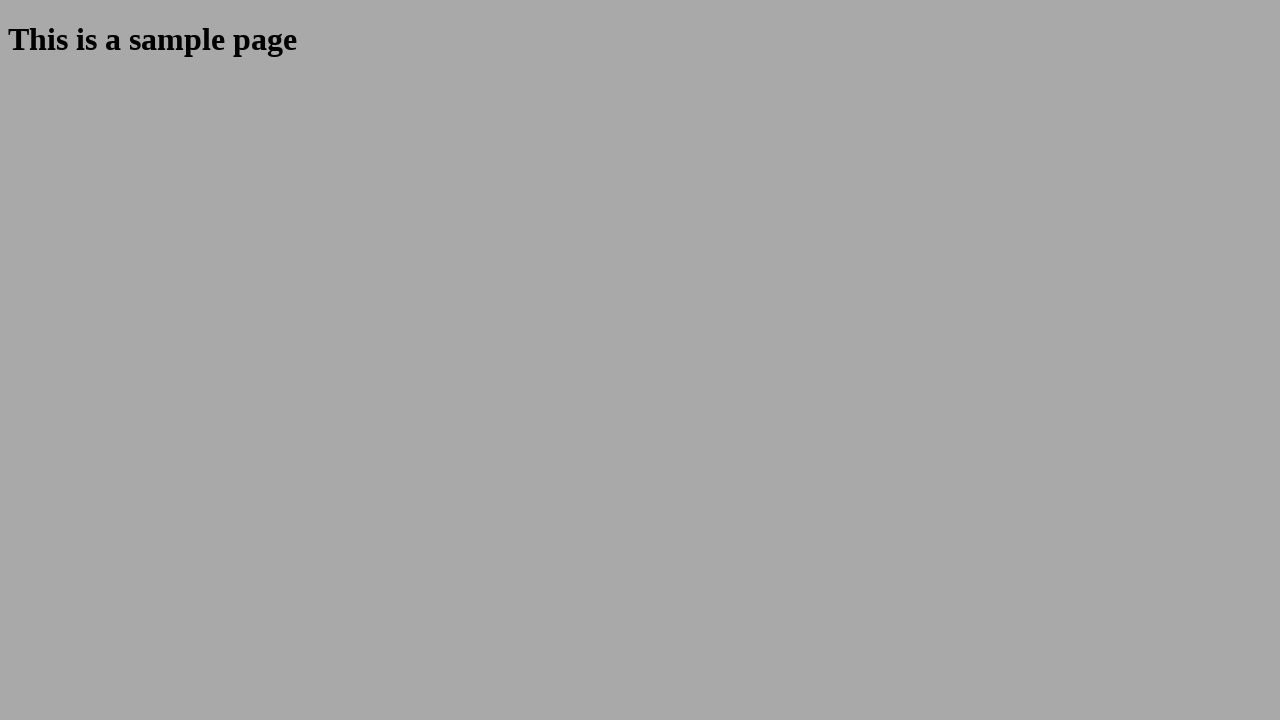

Retrieved heading text from new tab: 'This is a sample page'
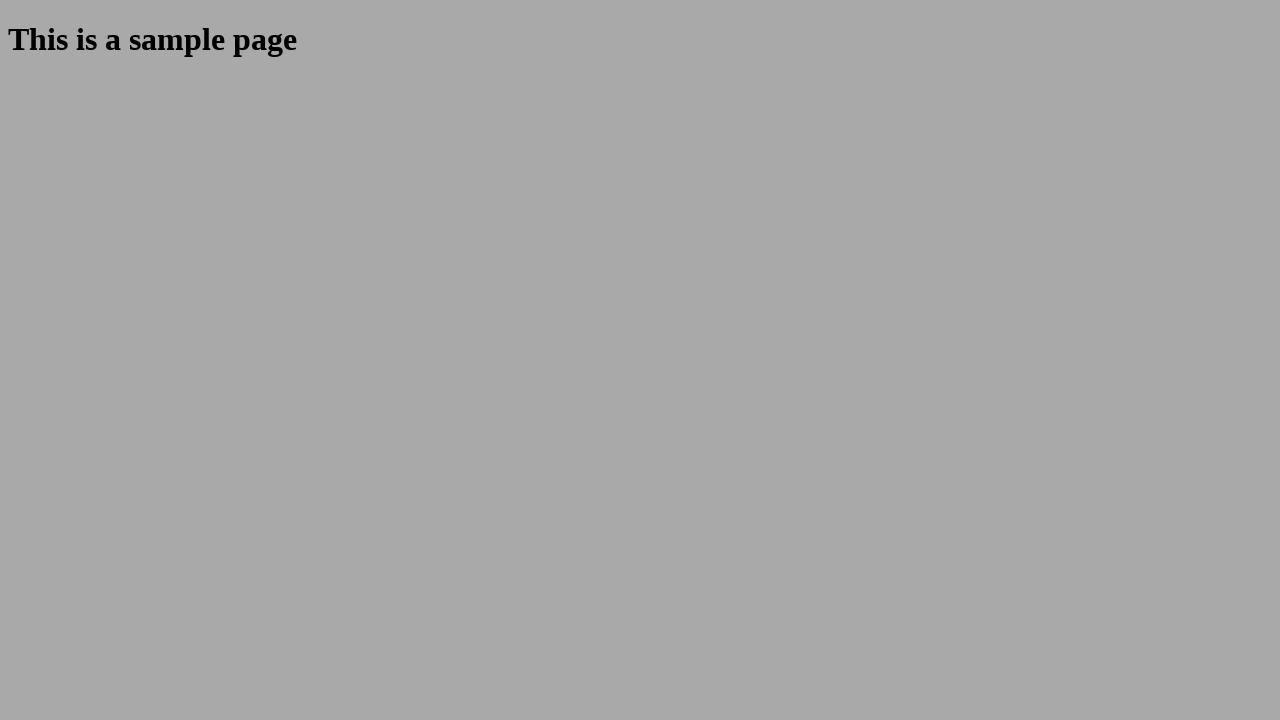

Closed the new tab
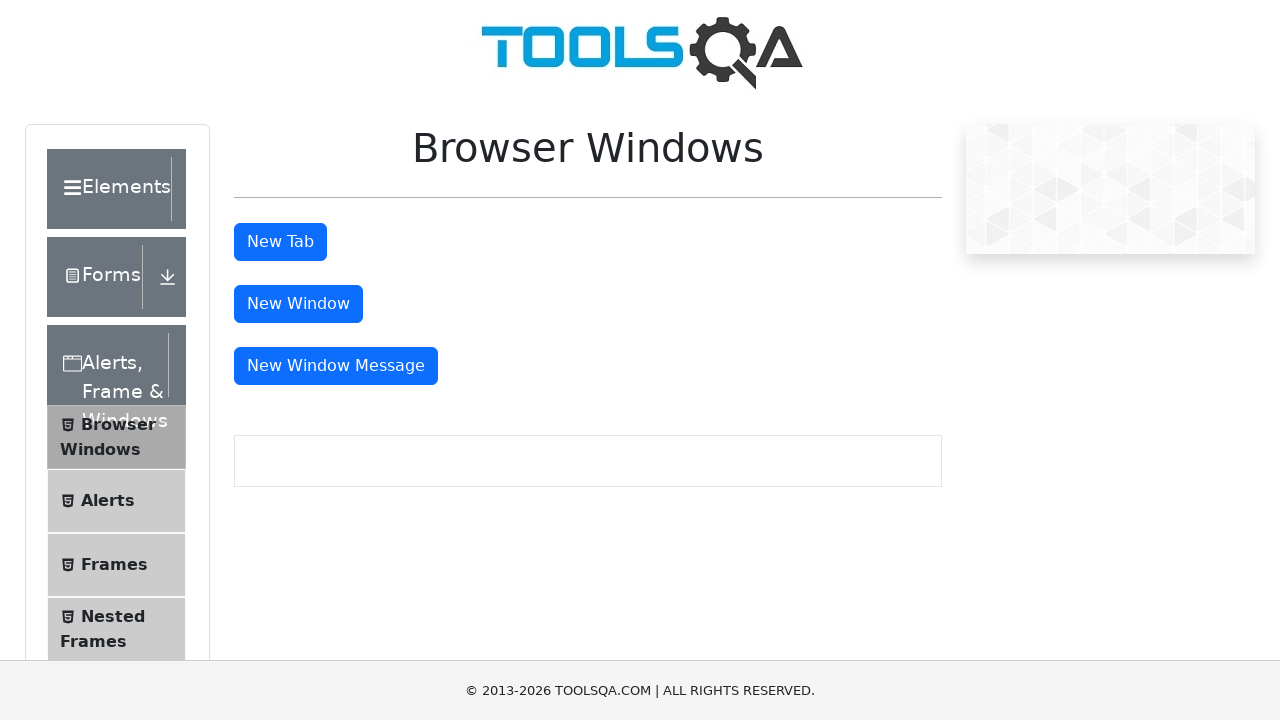

Waited 1000ms for page stabilization, original tab remains active
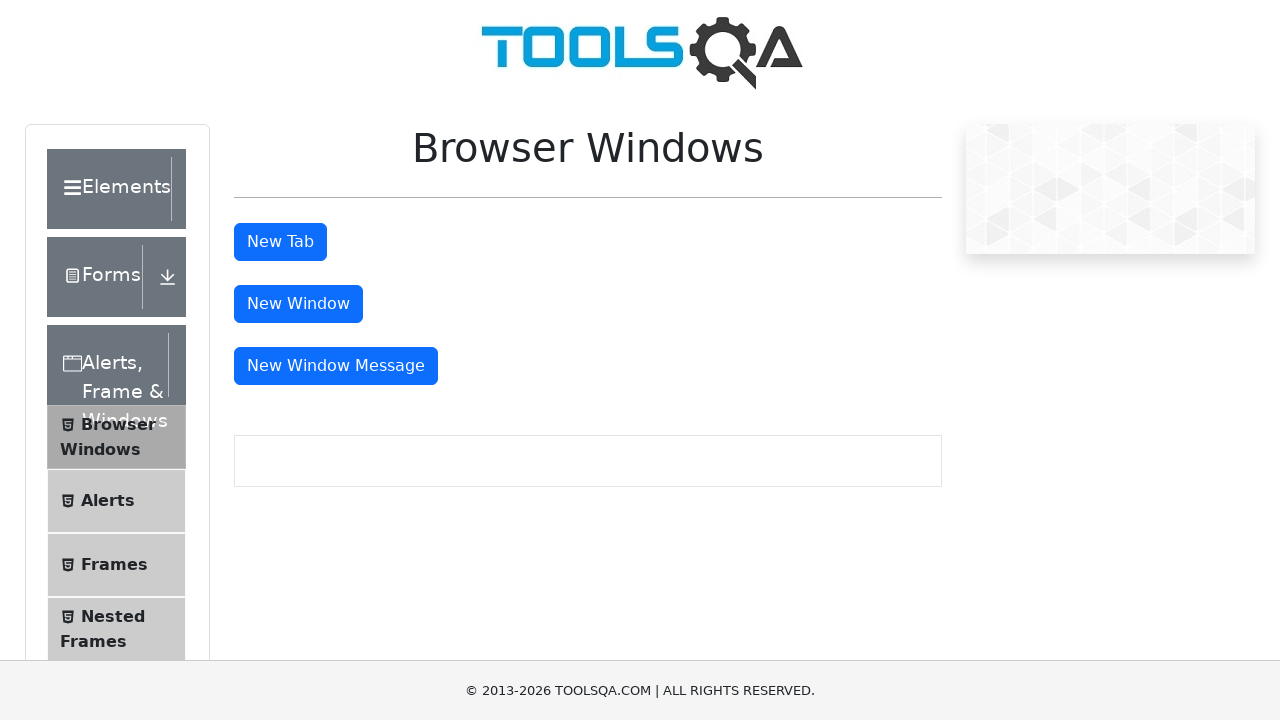

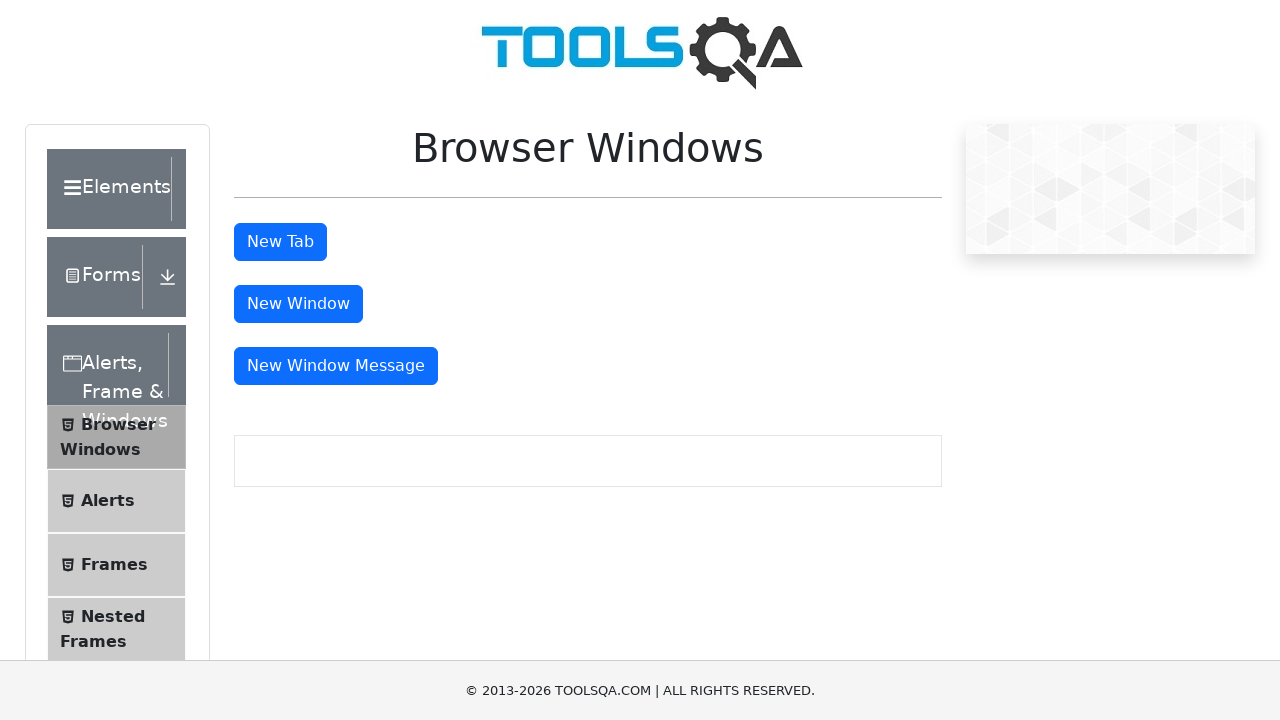